Navigates to a classified ads site and searches for housing by clicking a category and entering room and area criteria

Starting URL: https://www.ss.lv/lv

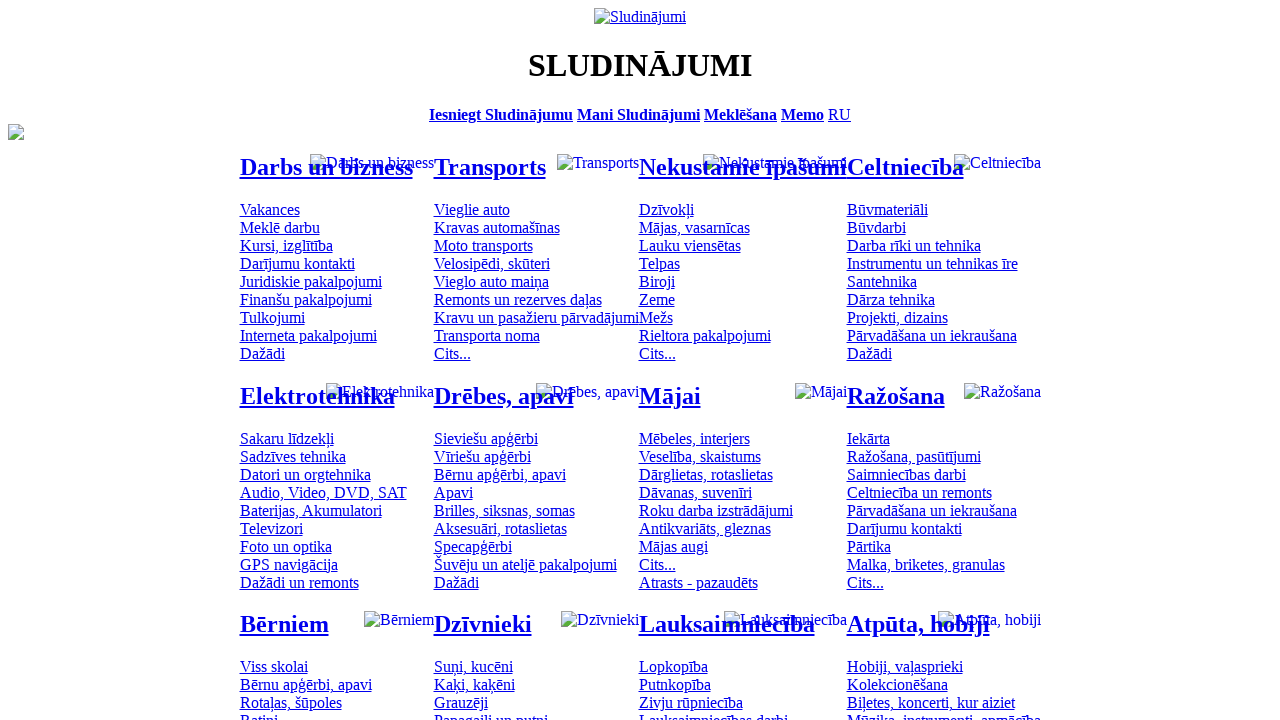

Clicked on housing category at (473, 667) on #mtd_300
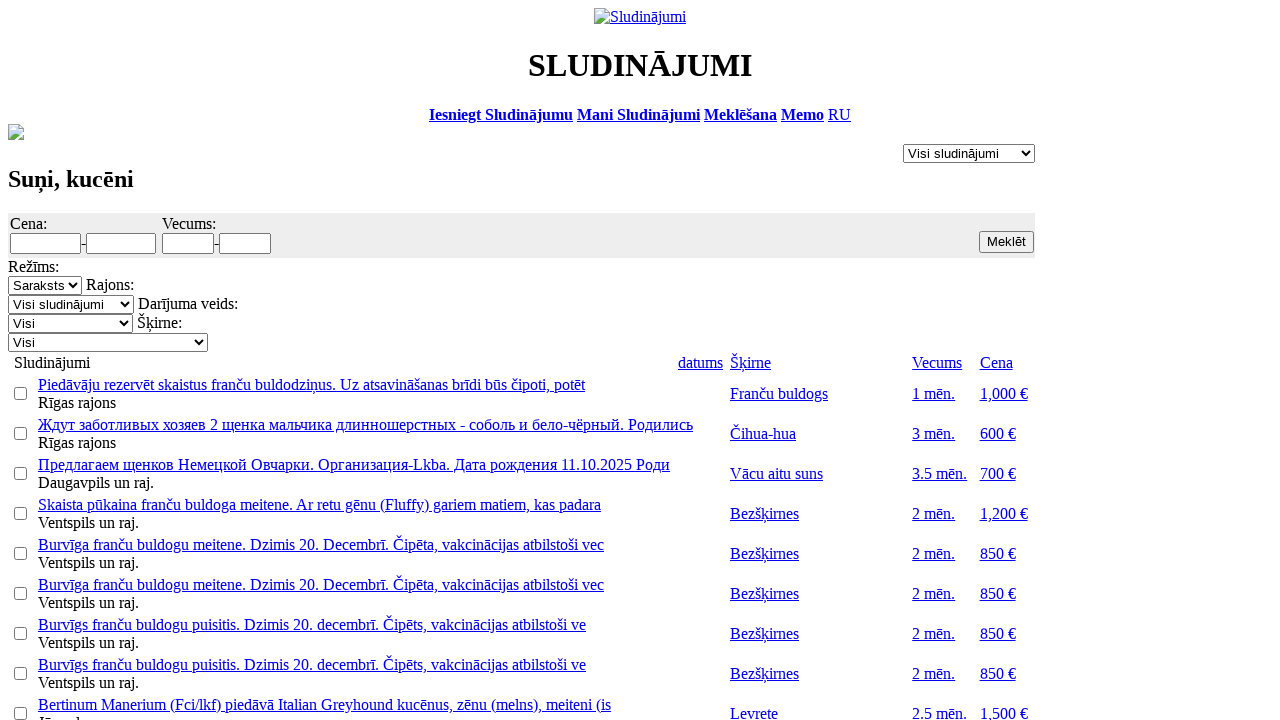

Entered minimum rooms value of 4 on #f_o_8_min
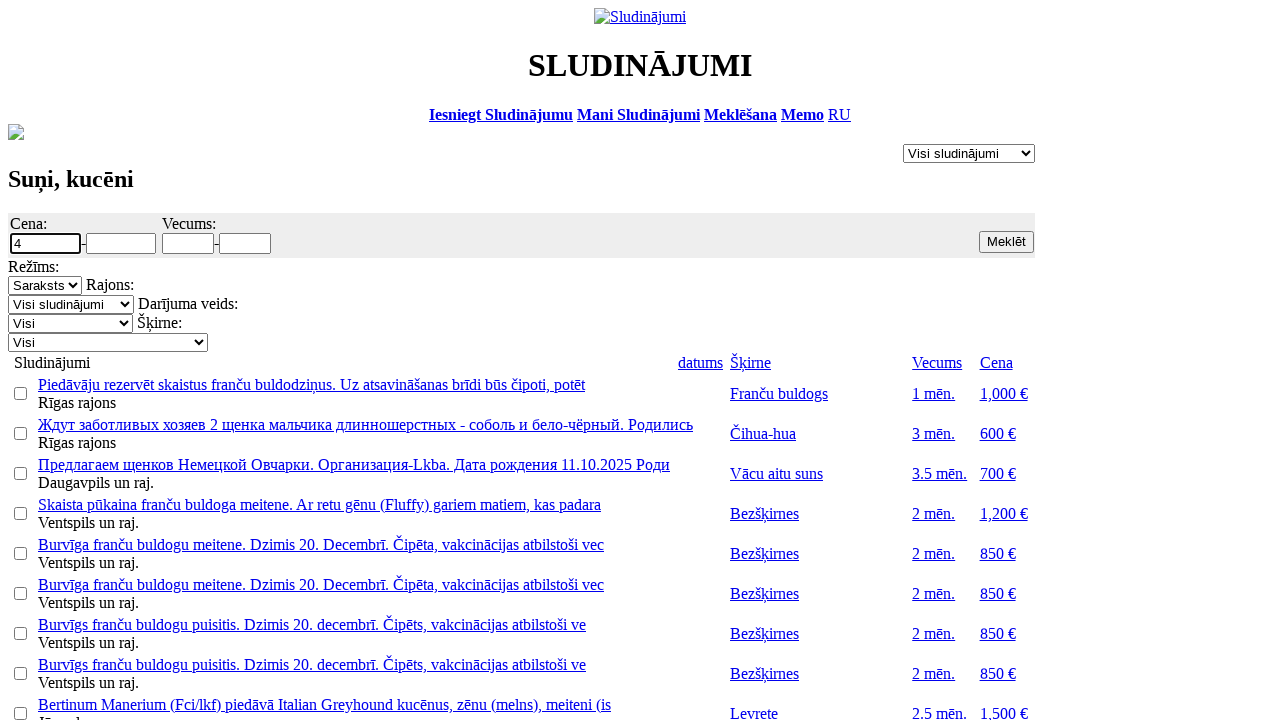

Entered minimum area value of 1 on #f_o_1276_min
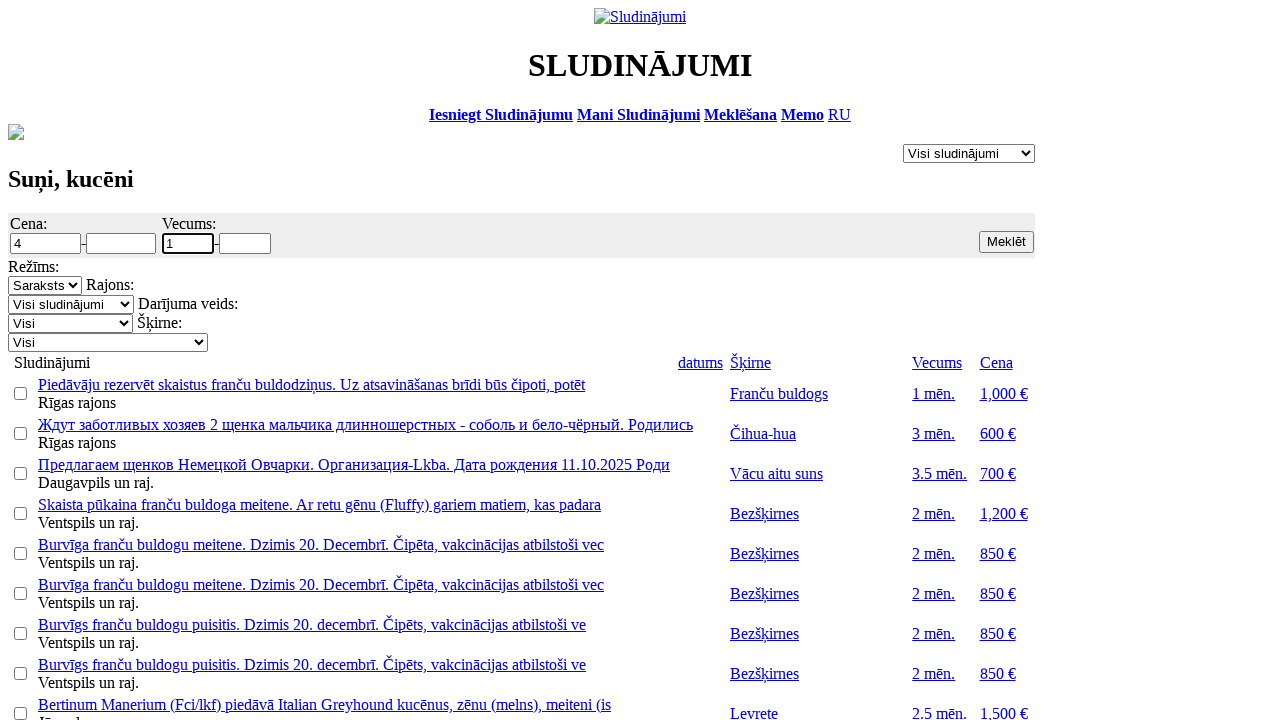

Entered maximum area value of 5 on #f_o_1276_max
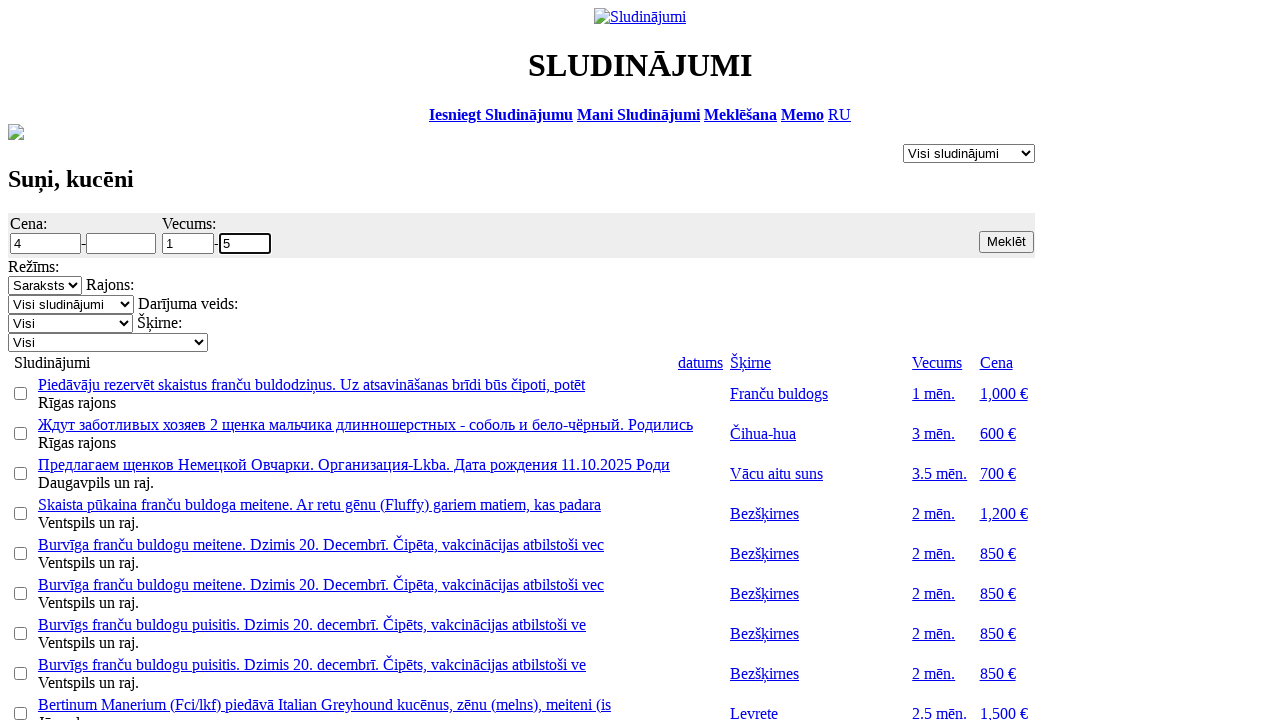

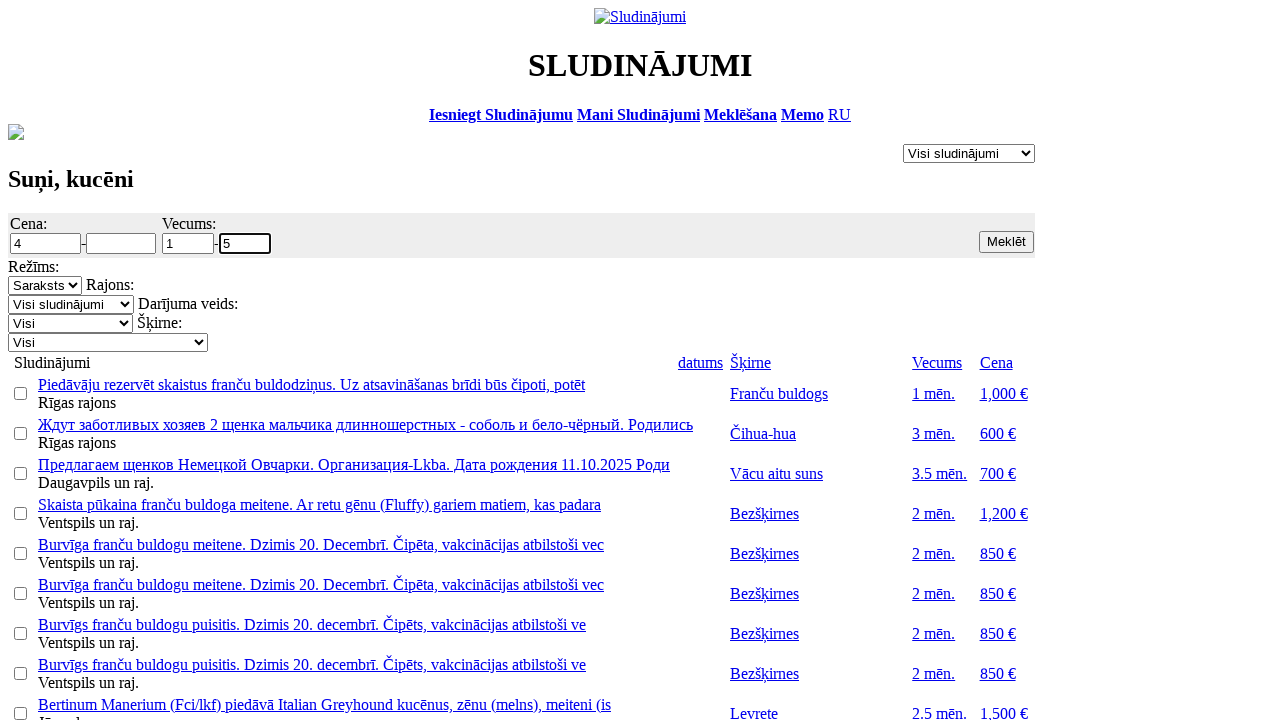